Navigates to jQuery UI website and clicks on the Draggable demo link to access the draggable functionality demonstration page.

Starting URL: http://jqueryui.com

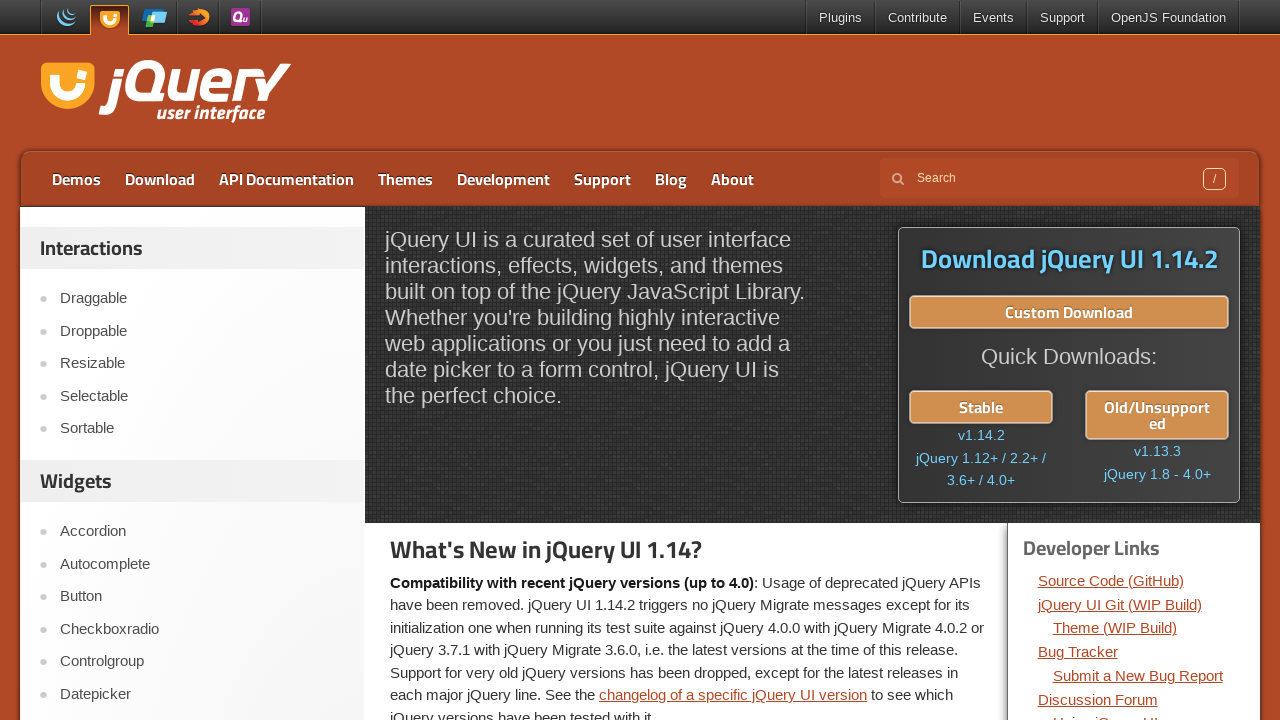

Clicked on the Draggable demo link at (202, 299) on xpath=//a[text()='Draggable']
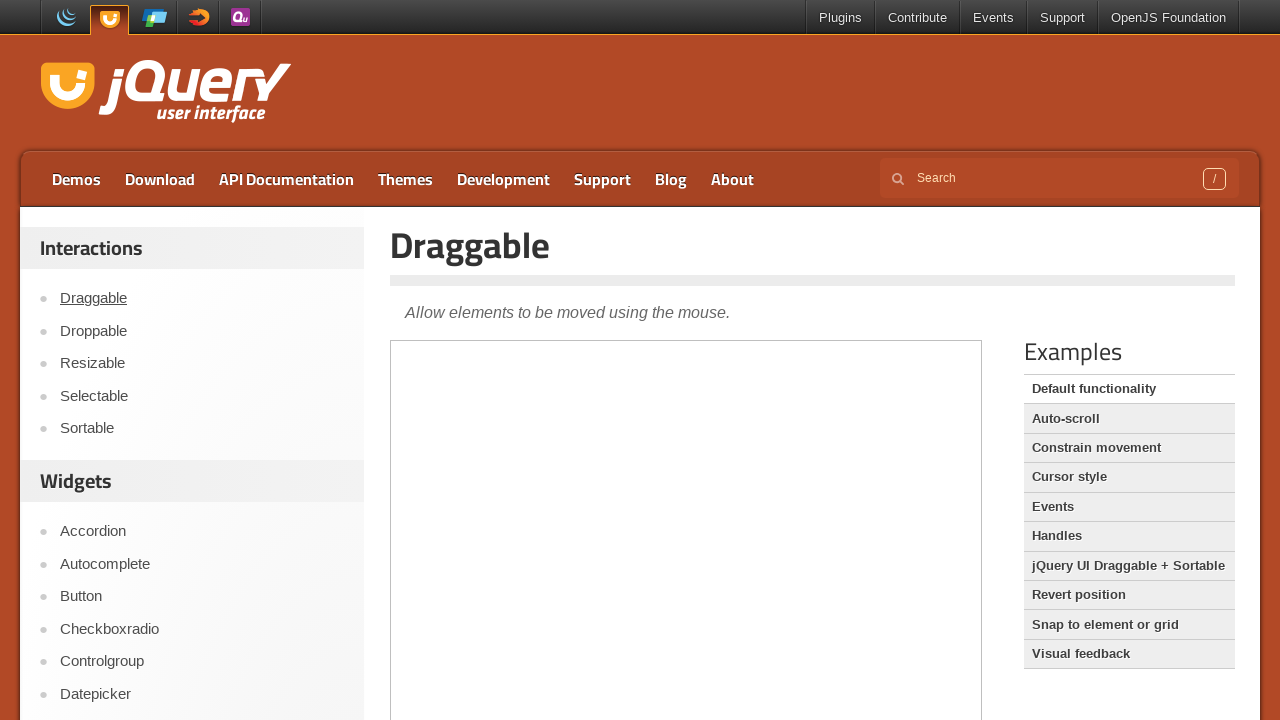

Draggable demo page loaded successfully
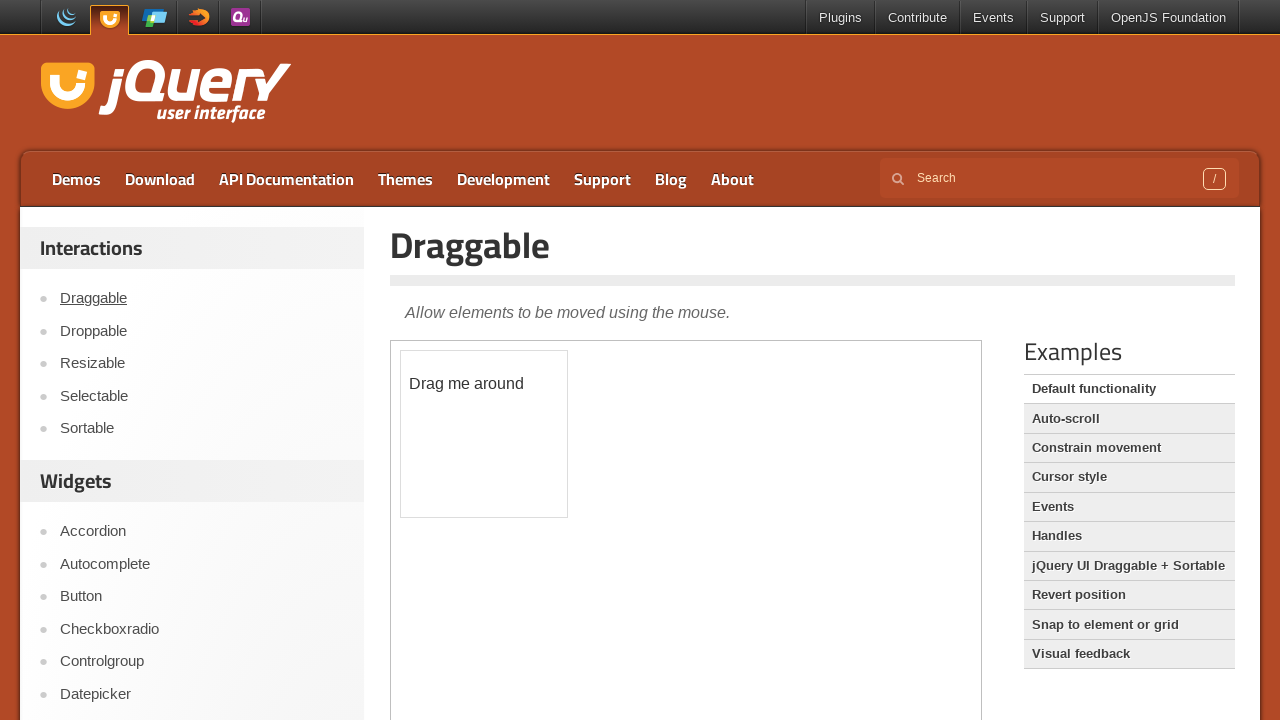

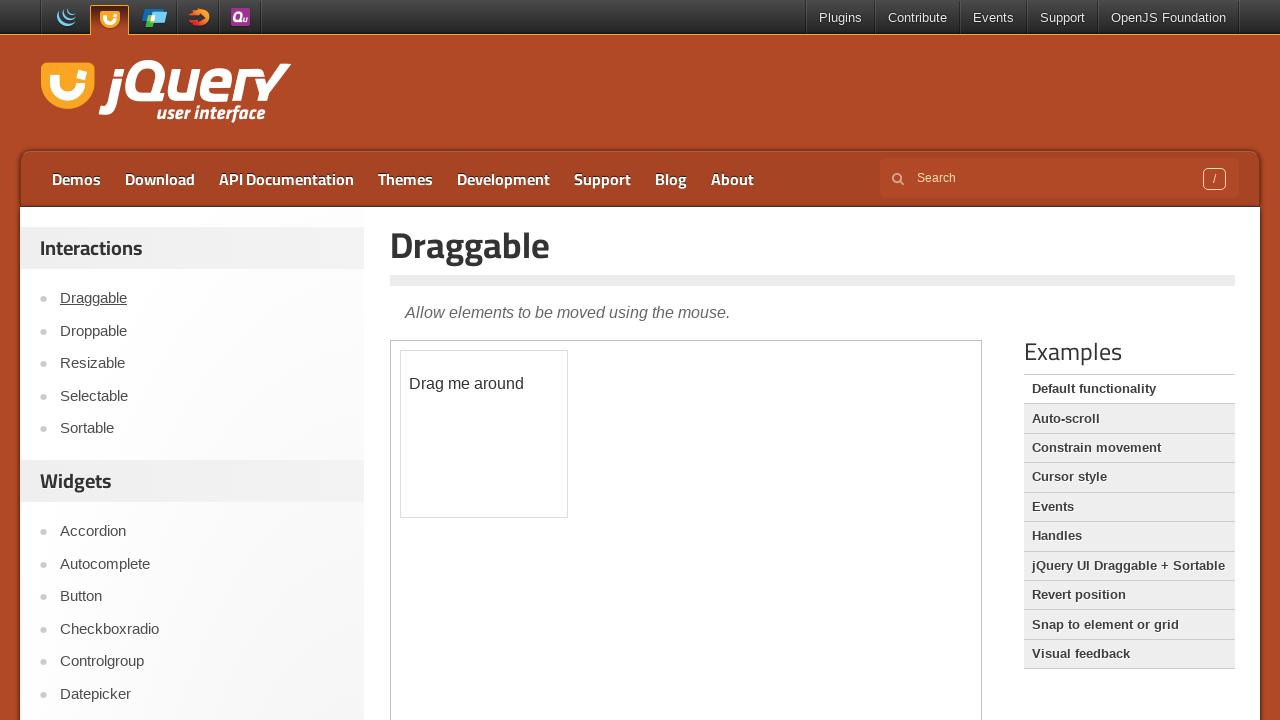